Navigates to a missionary job board, clicks to view job details by category, and interacts with the job categories table to verify evangelism-related job listings are displayed

Starting URL: https://missionnext.org/journey-jobs/

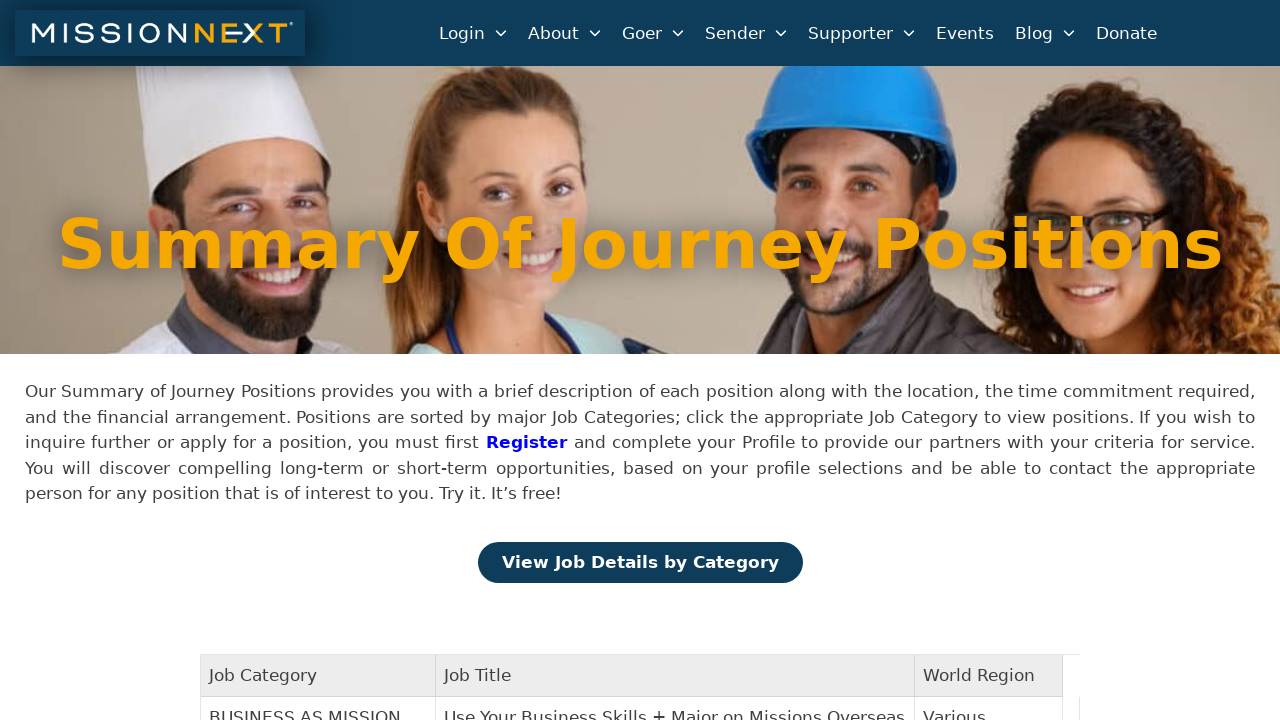

Clicked 'View Job Details by Category' button at (640, 562) on text=View Job Details by Category
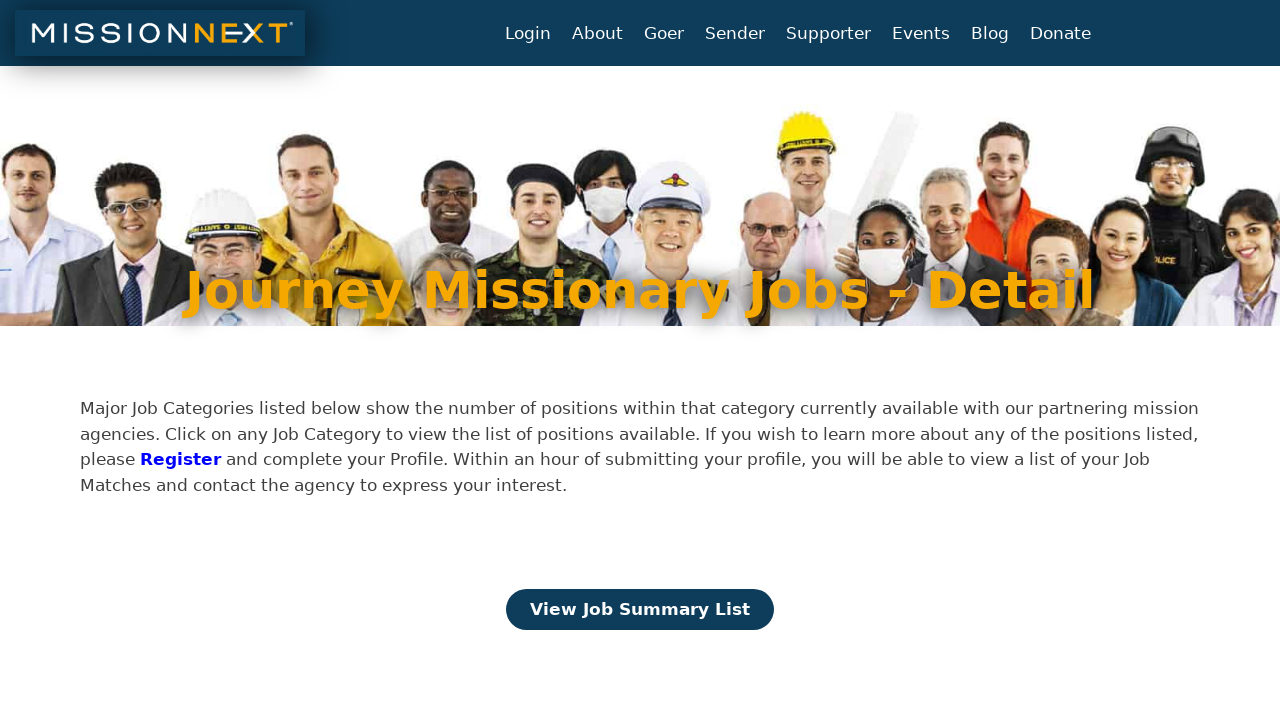

Job category table loaded and is visible
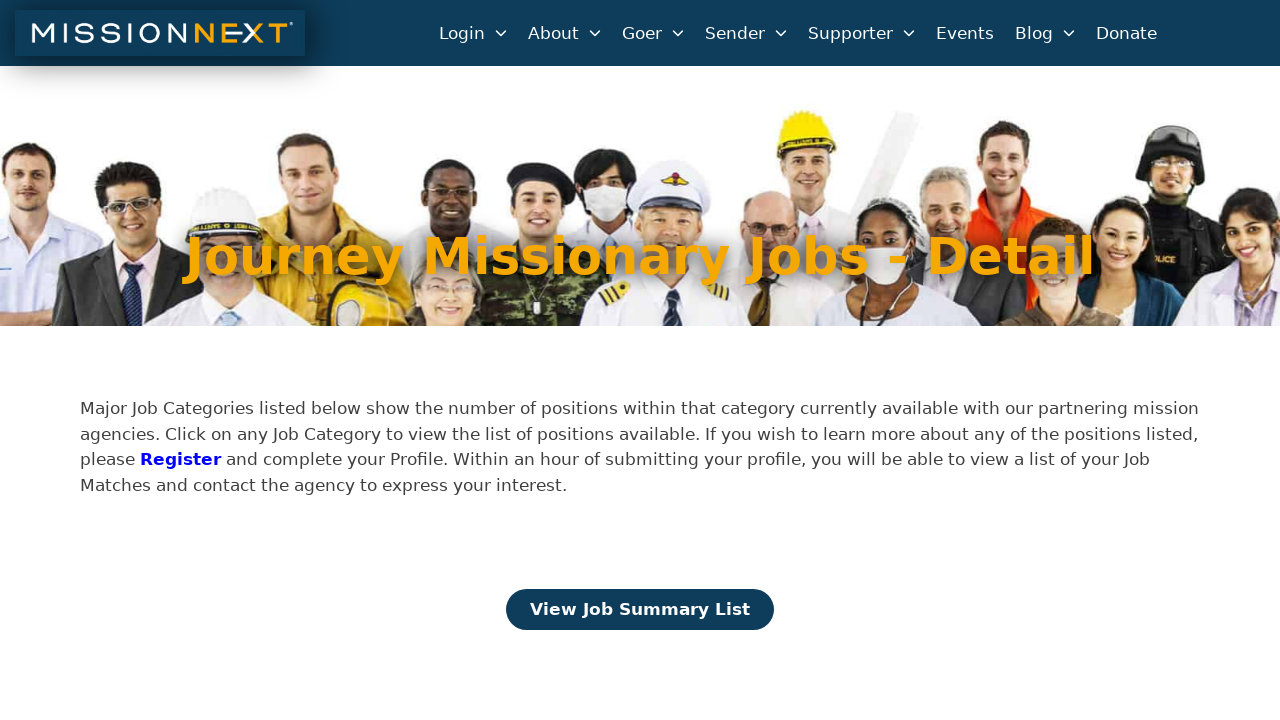

Located job category table body
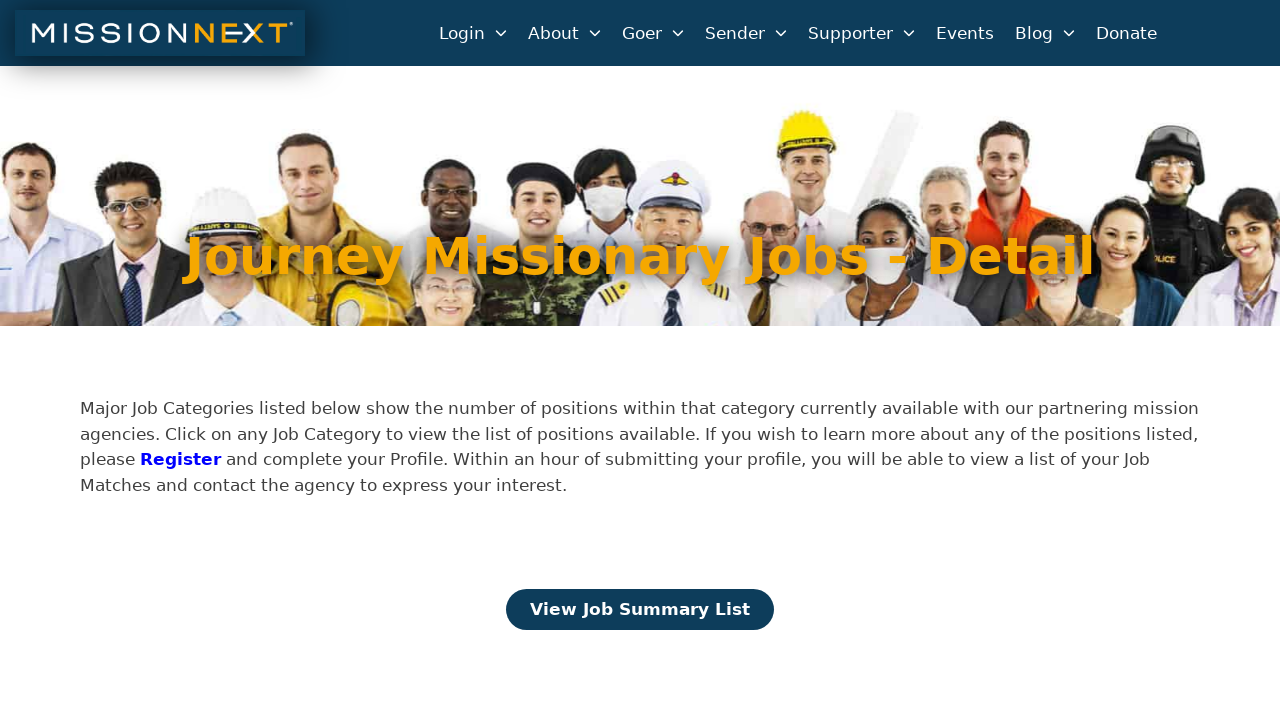

Retrieved 5 rows from job category table
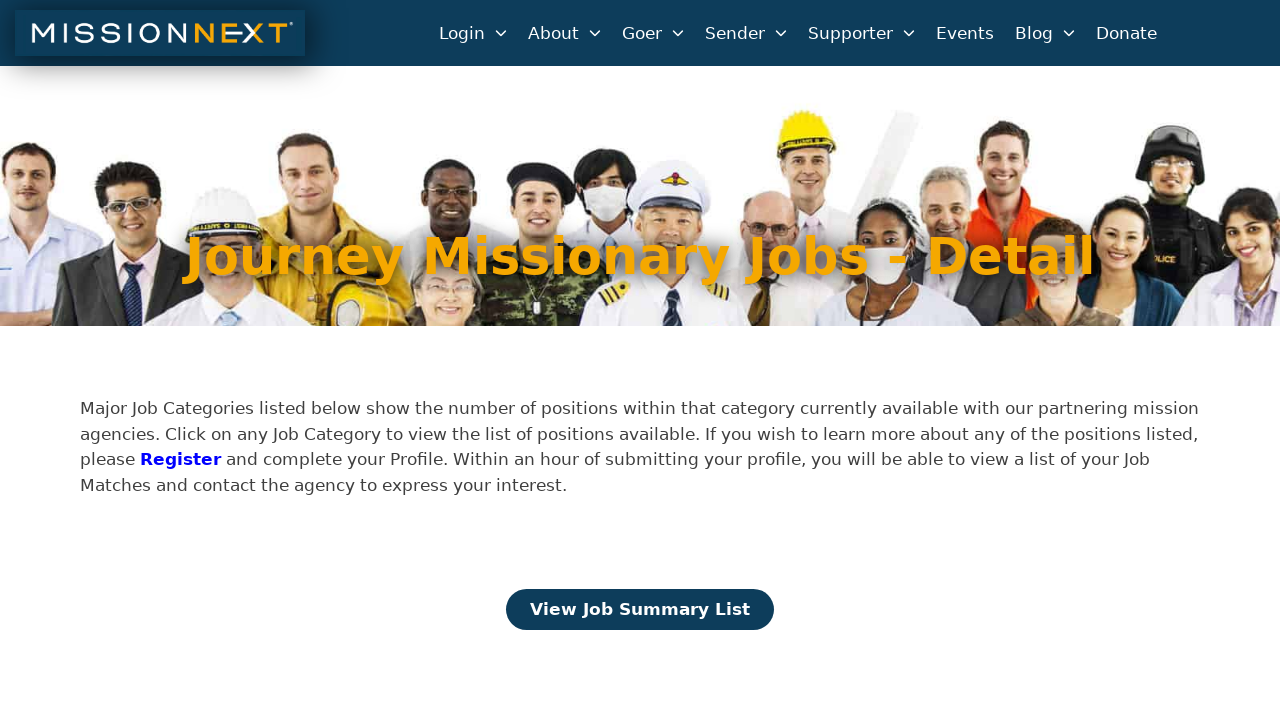

Retrieved 20 cells from job category table
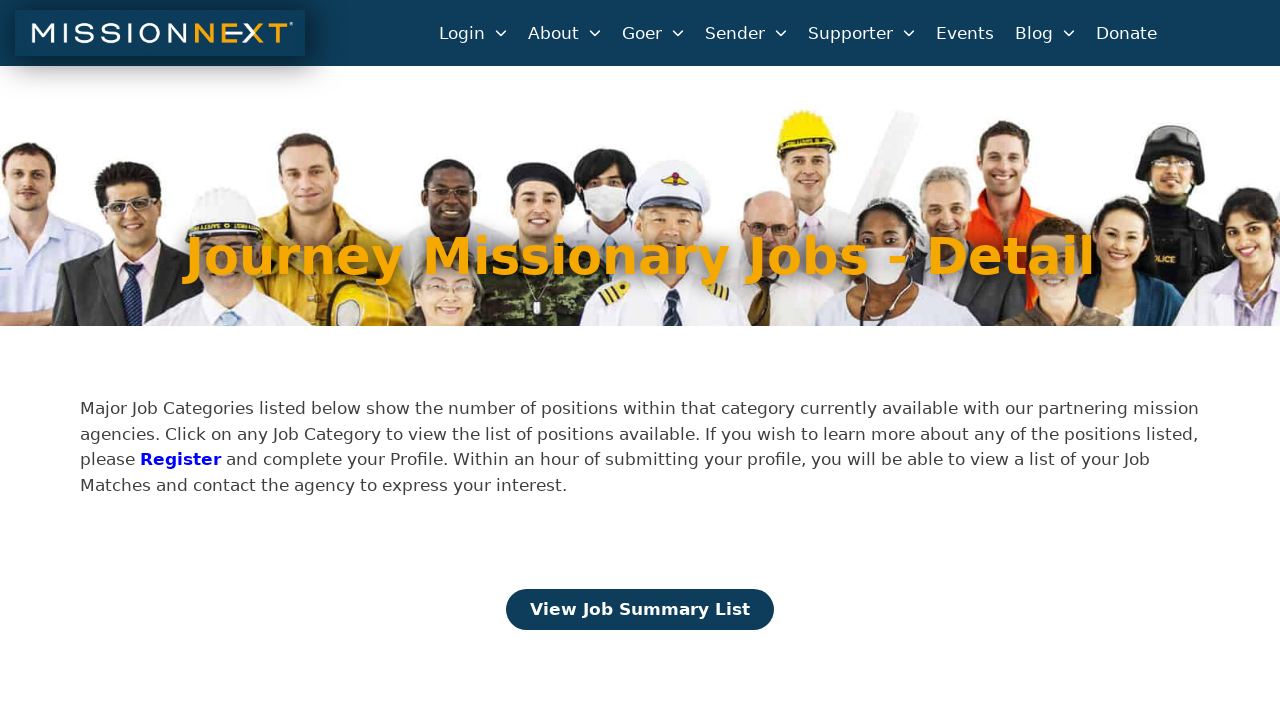

Found EVANGELISM category with text:  EVANGELISM (60)
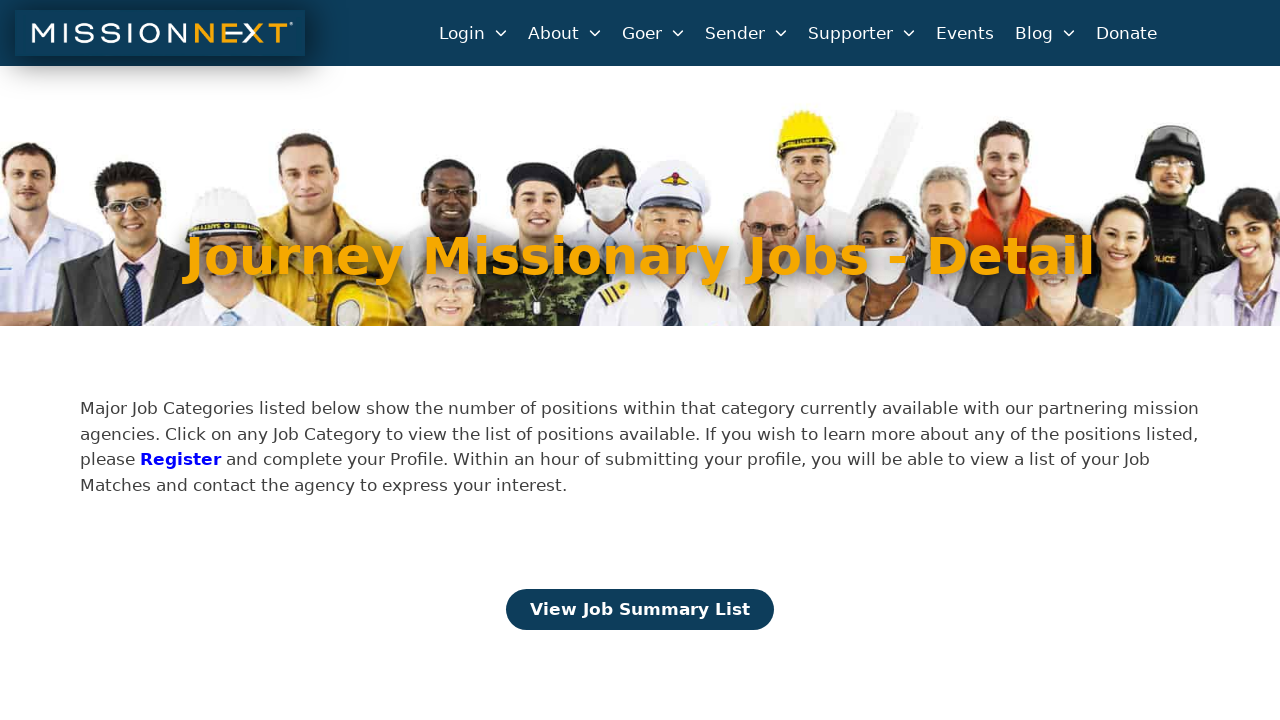

Verified EVANGELISM category has job count in parentheses format
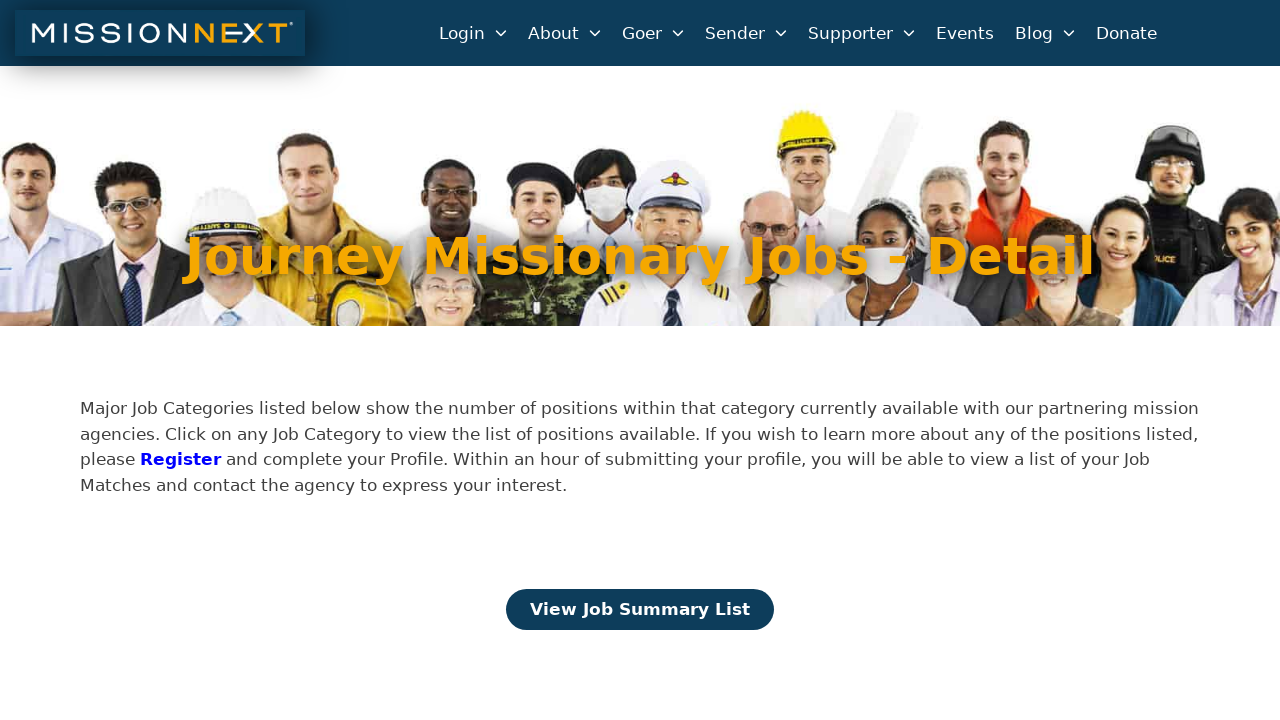

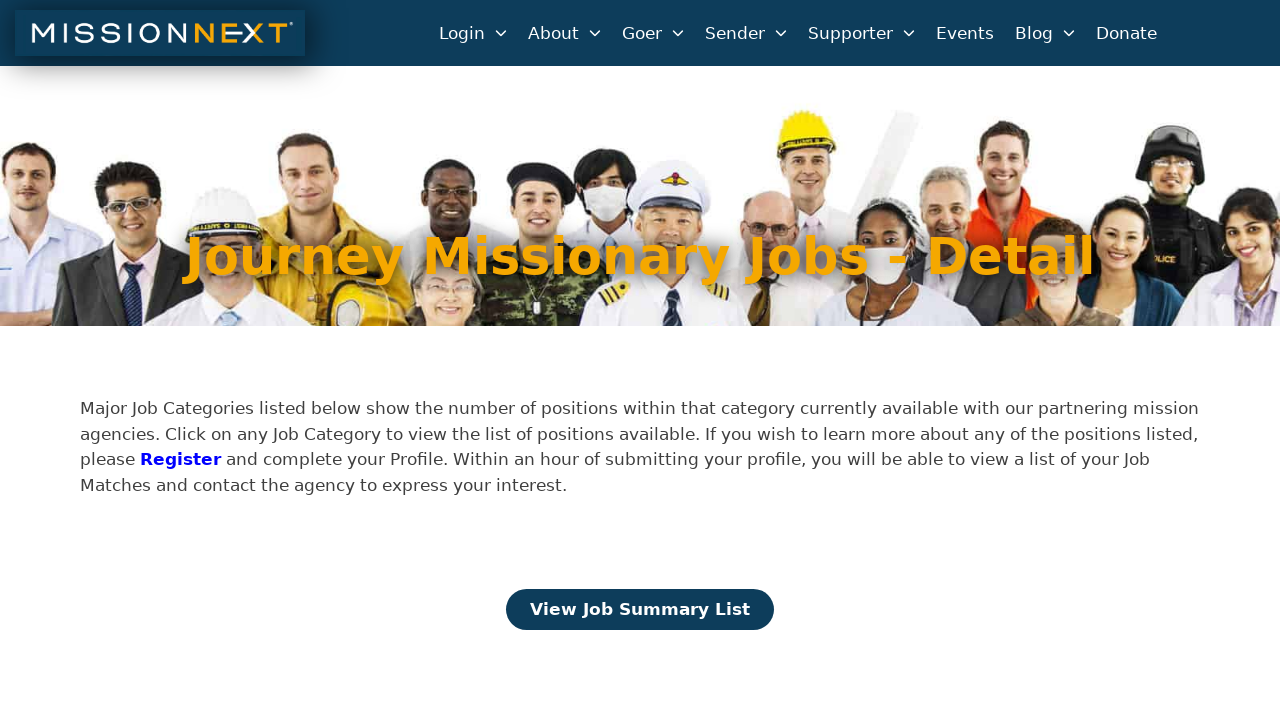